Tests mortgage calculator functionality by navigating to the calculator page, filling in loan details (home value, down payment, interest rate, etc.), and verifying the monthly payment calculation result

Starting URL: https://www.calculator.net/

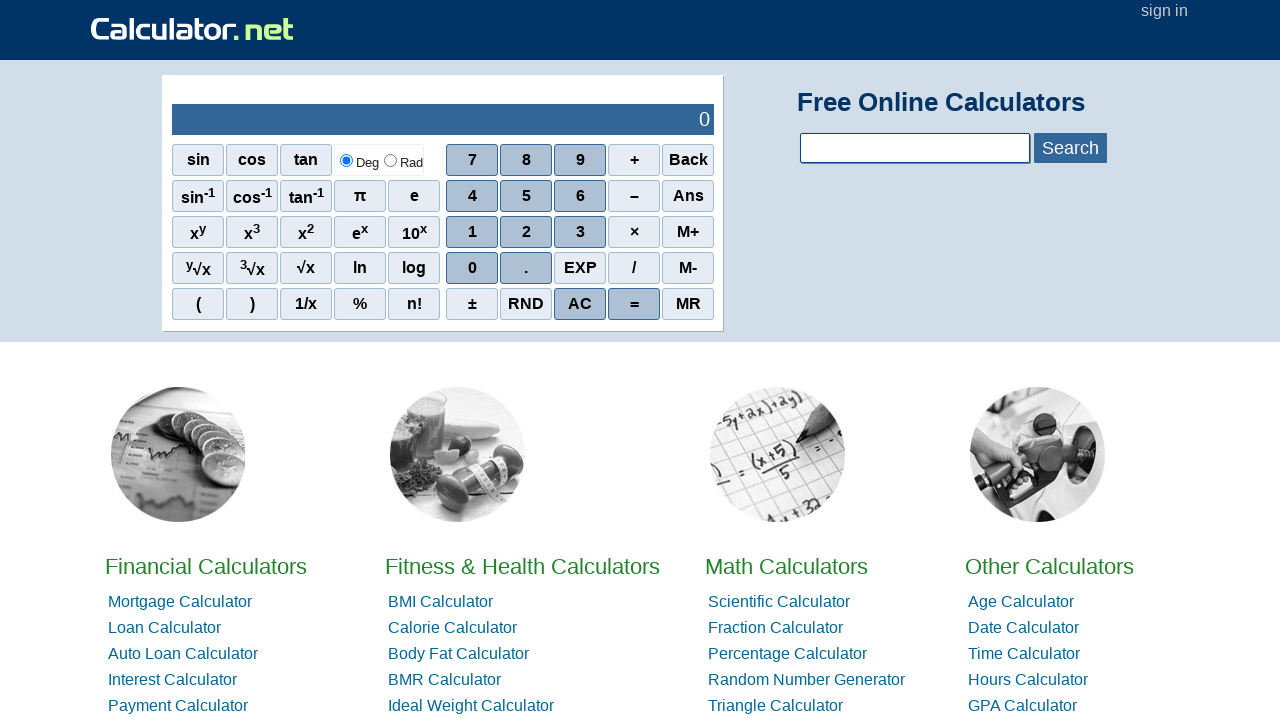

Clicked on Mortgage Calculator link at (180, 602) on text=Mortgage Calculator
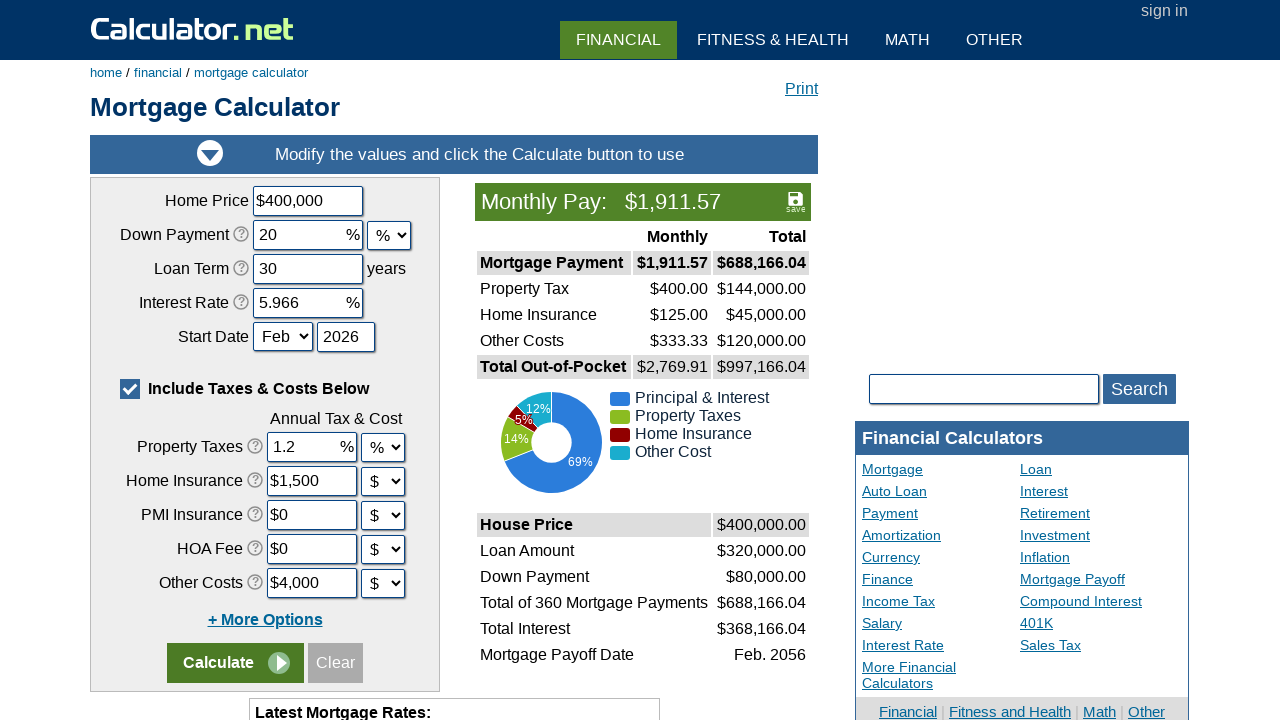

Page load state completed
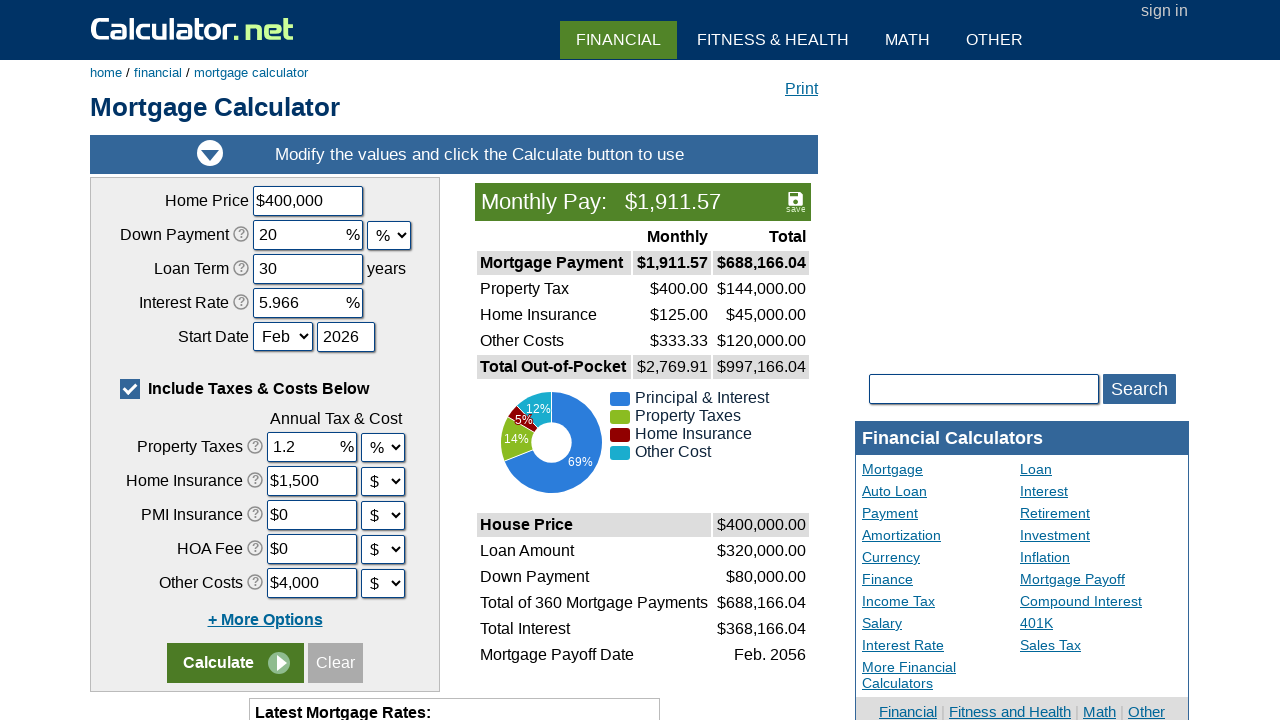

Verified page title is 'Mortgage Calculator'
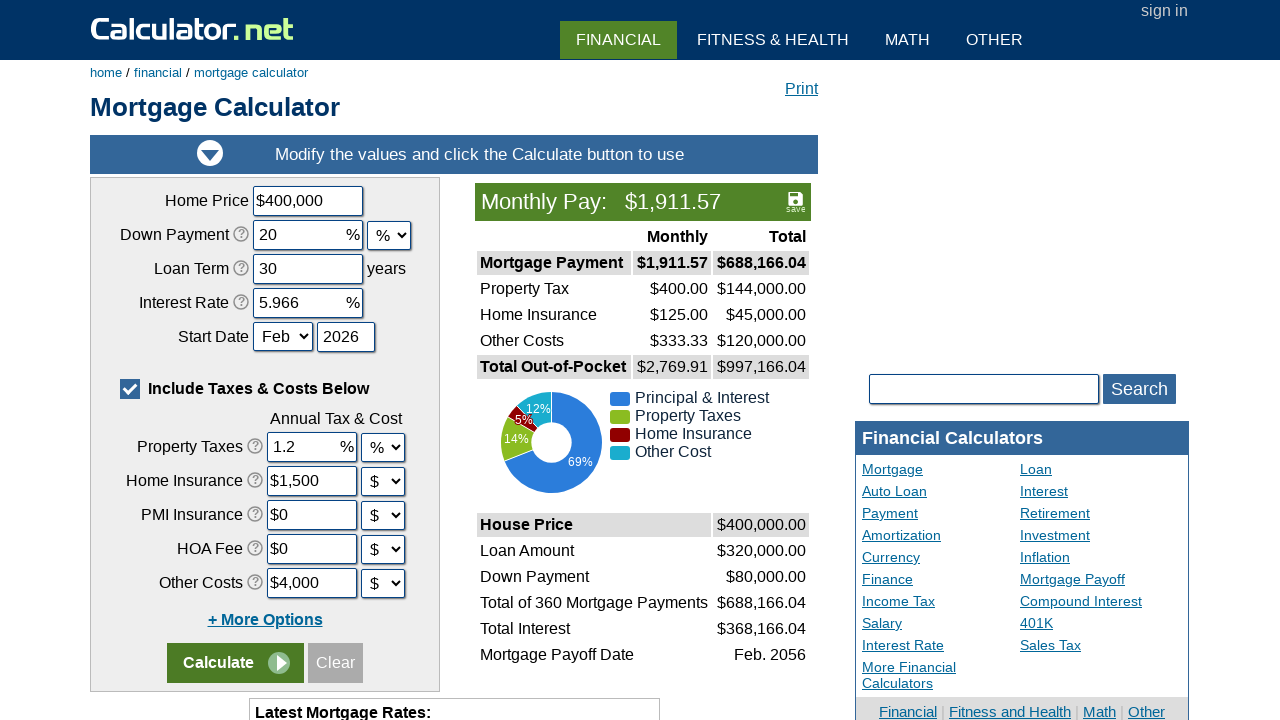

Clicked reset button to clear form at (336, 663) on xpath=/html/body/div[3]/div[1]/div[4]/div/form/table/tbody/tr[8]/td/input[3]
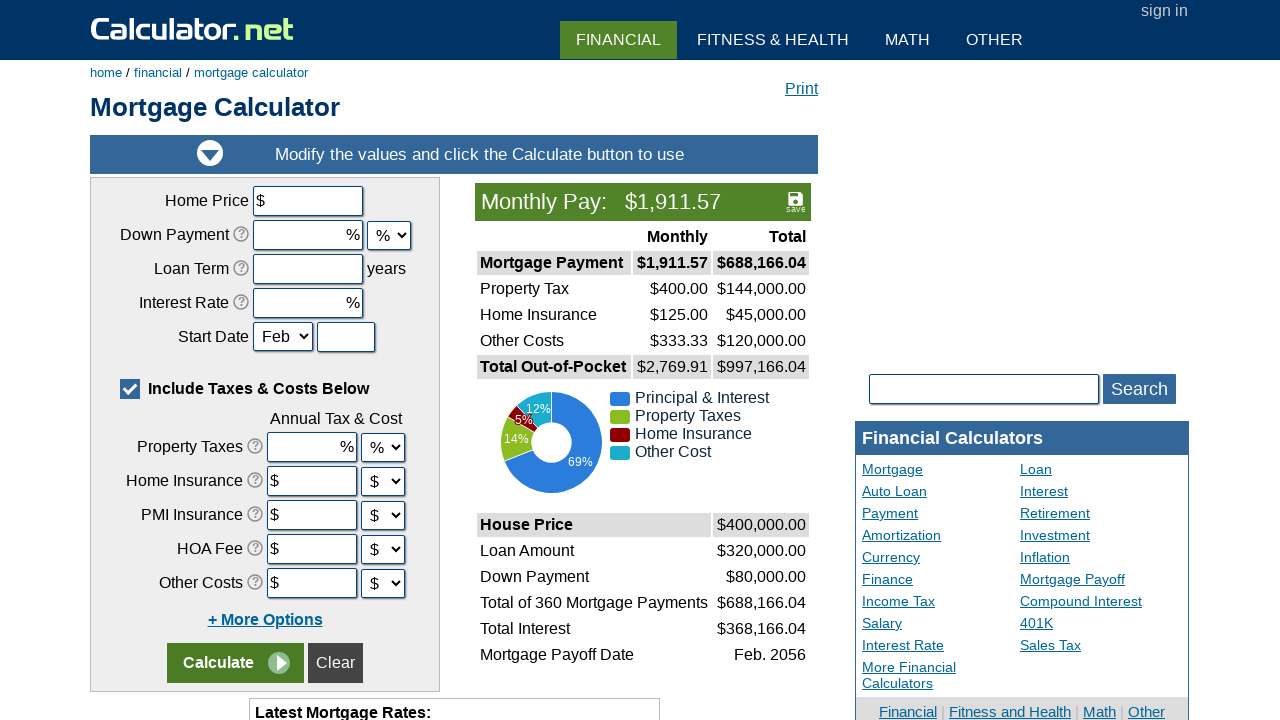

Entered home value of $350,000 on input[name='chouseprice']
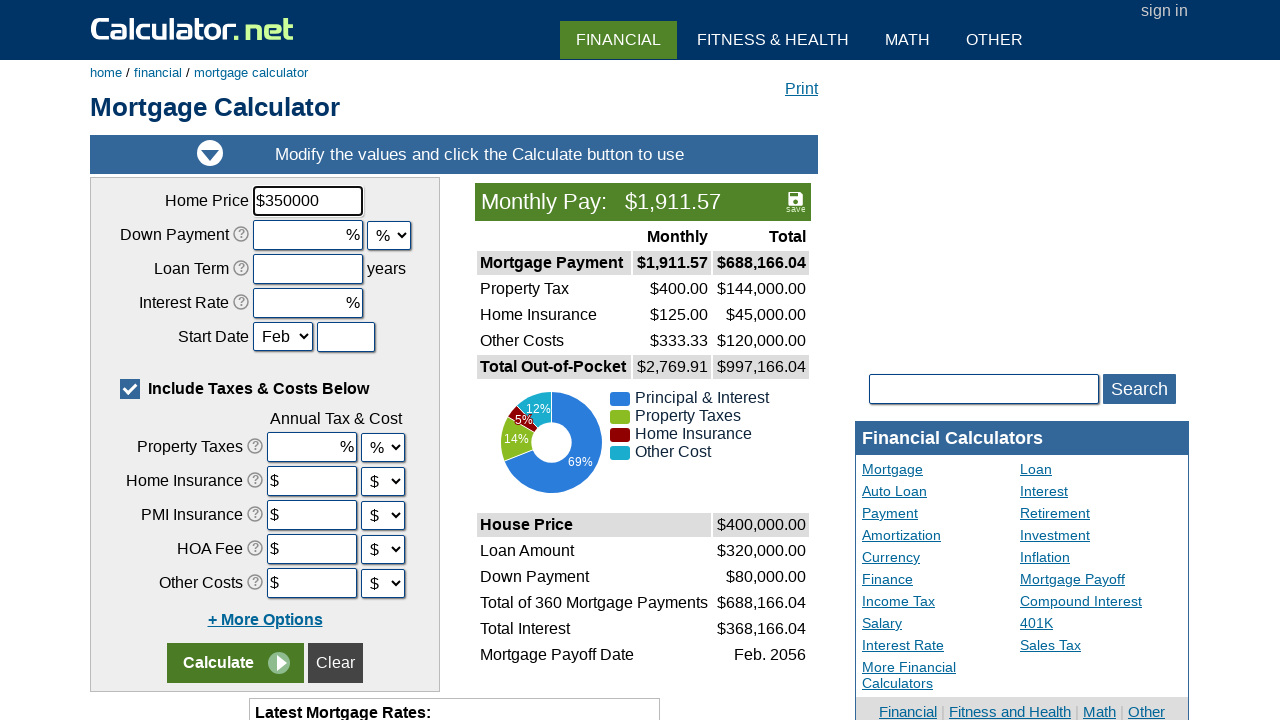

Selected $ as down payment unit on select[name='cdownpaymentunit']
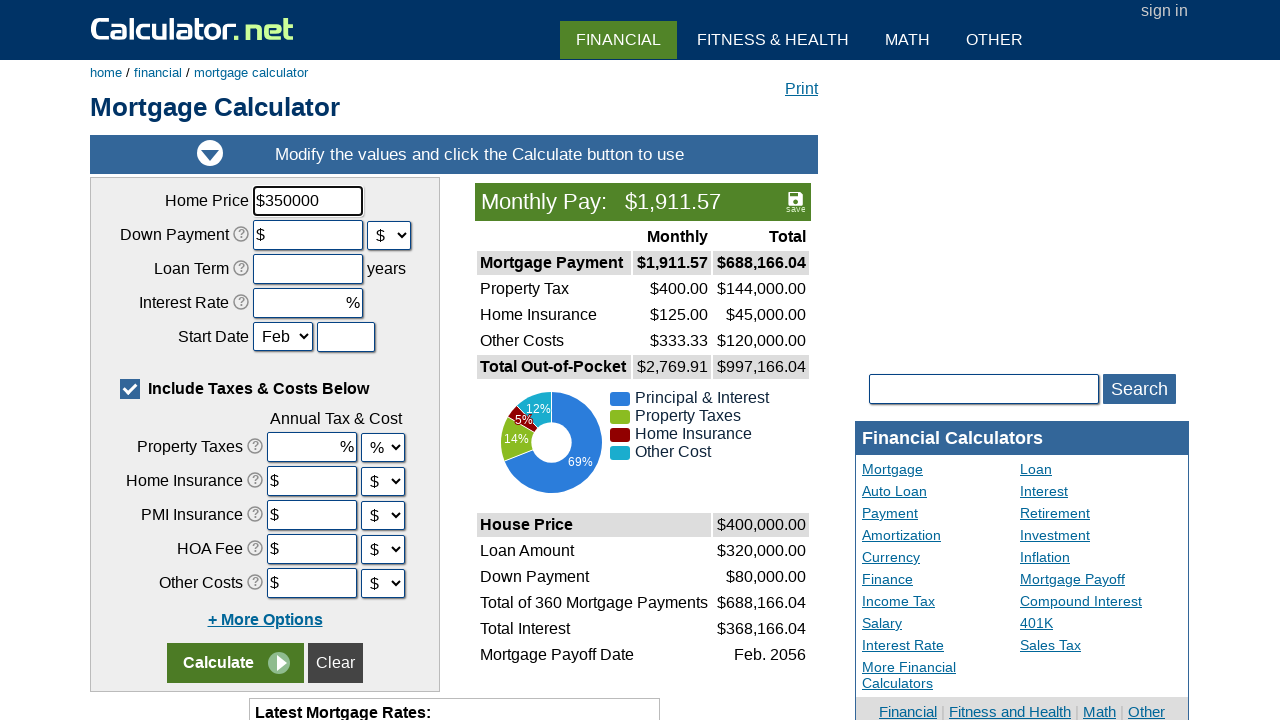

Entered down payment of $70,000 on input[name='cdownpayment']
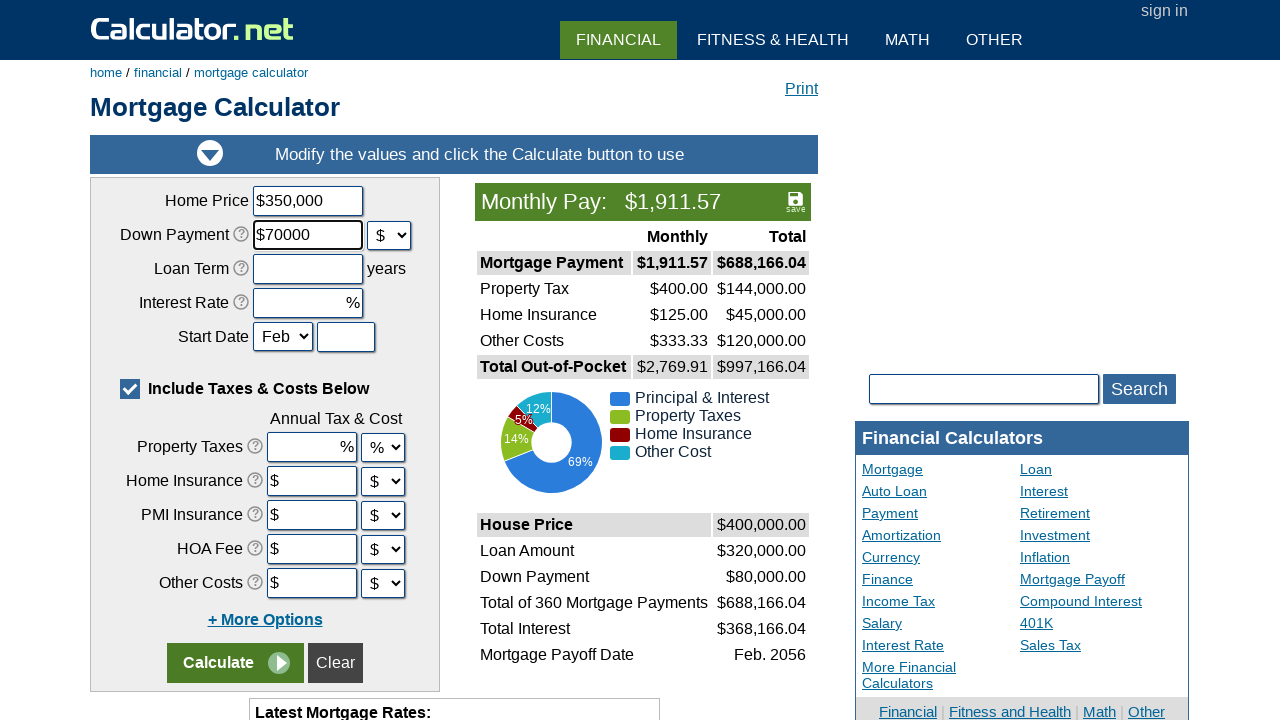

Entered loan term of 30 years on input[name='cloanterm']
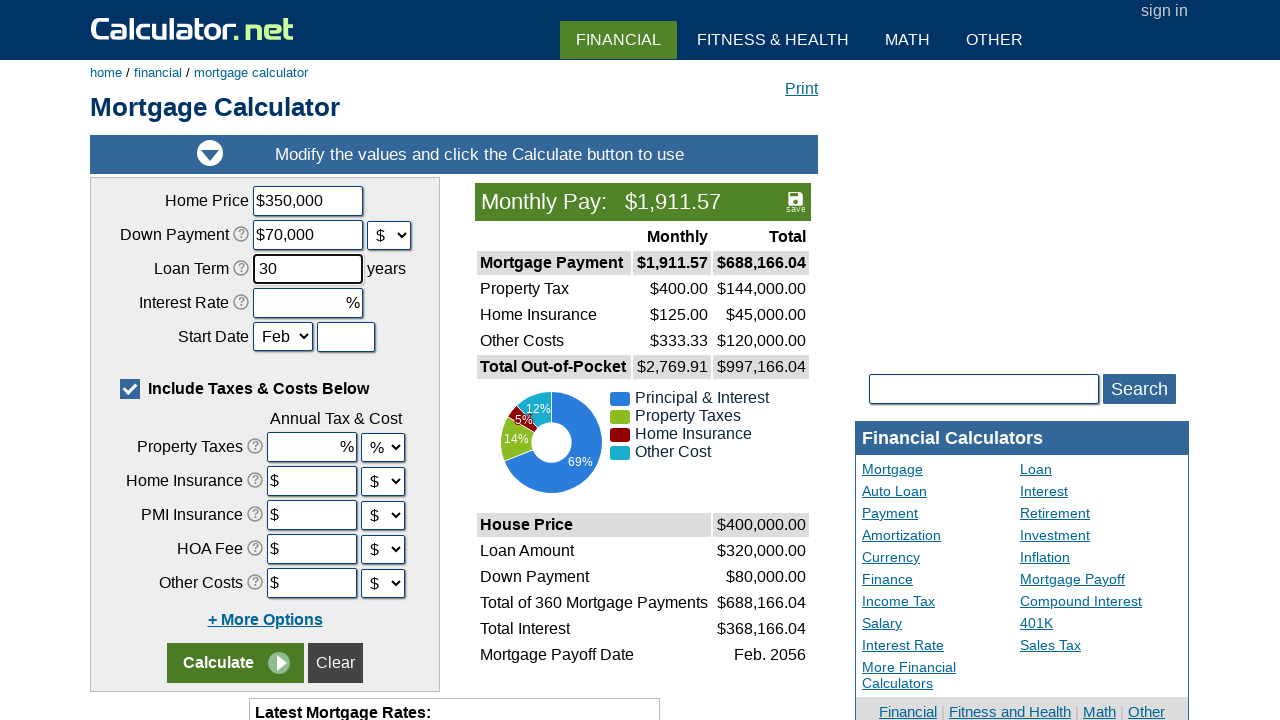

Entered interest rate of 8.5% on input[name='cinterestrate']
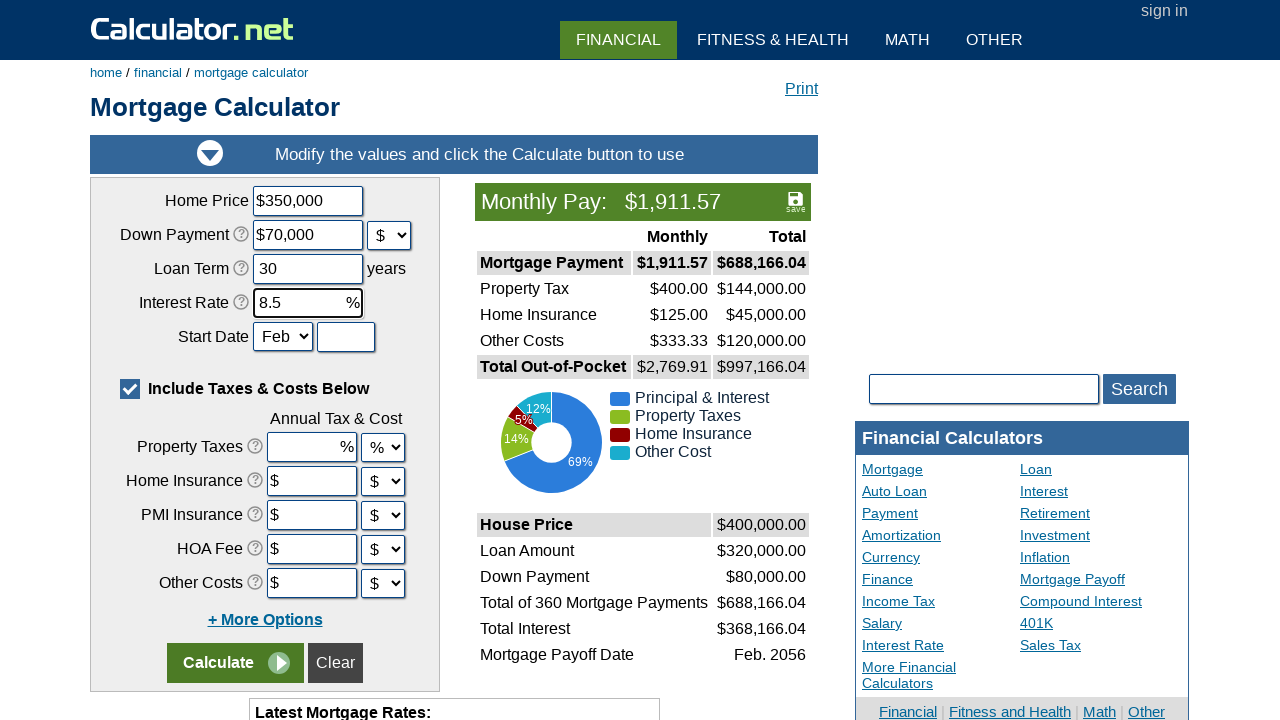

Selected start month as June on select[name='cstartmonth']
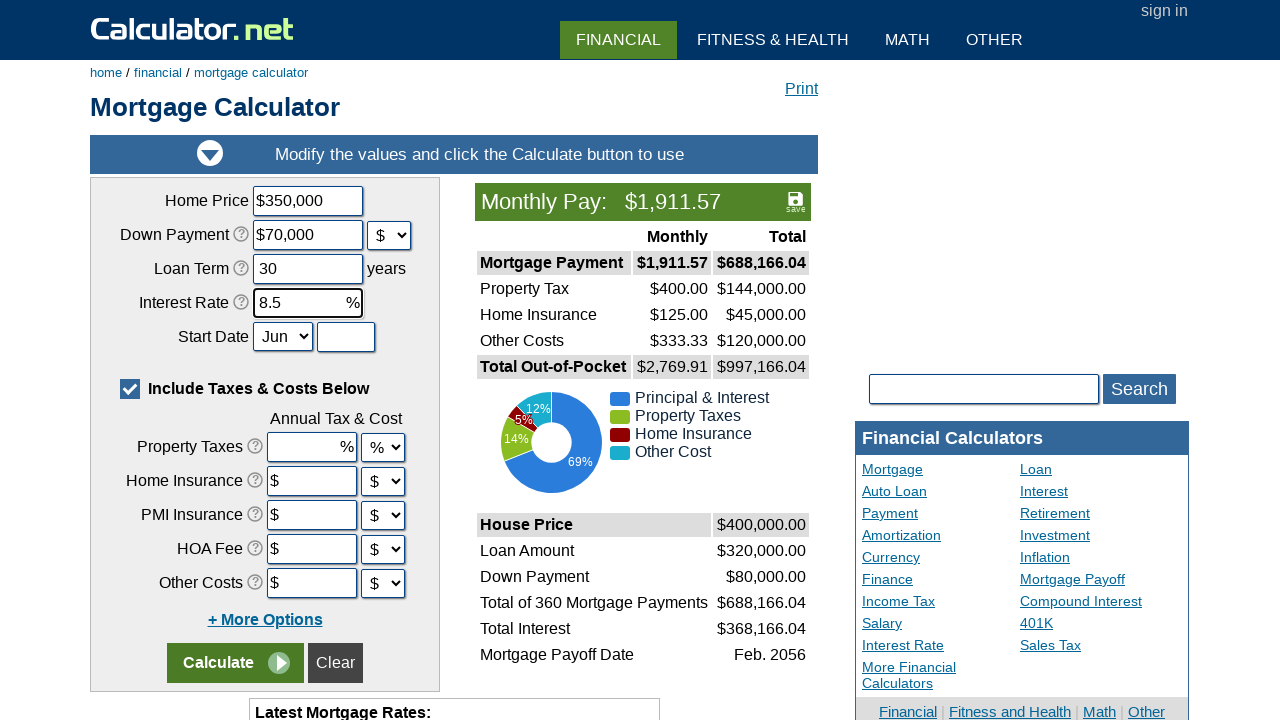

Entered start year as 2024 on input[name='cstartyear']
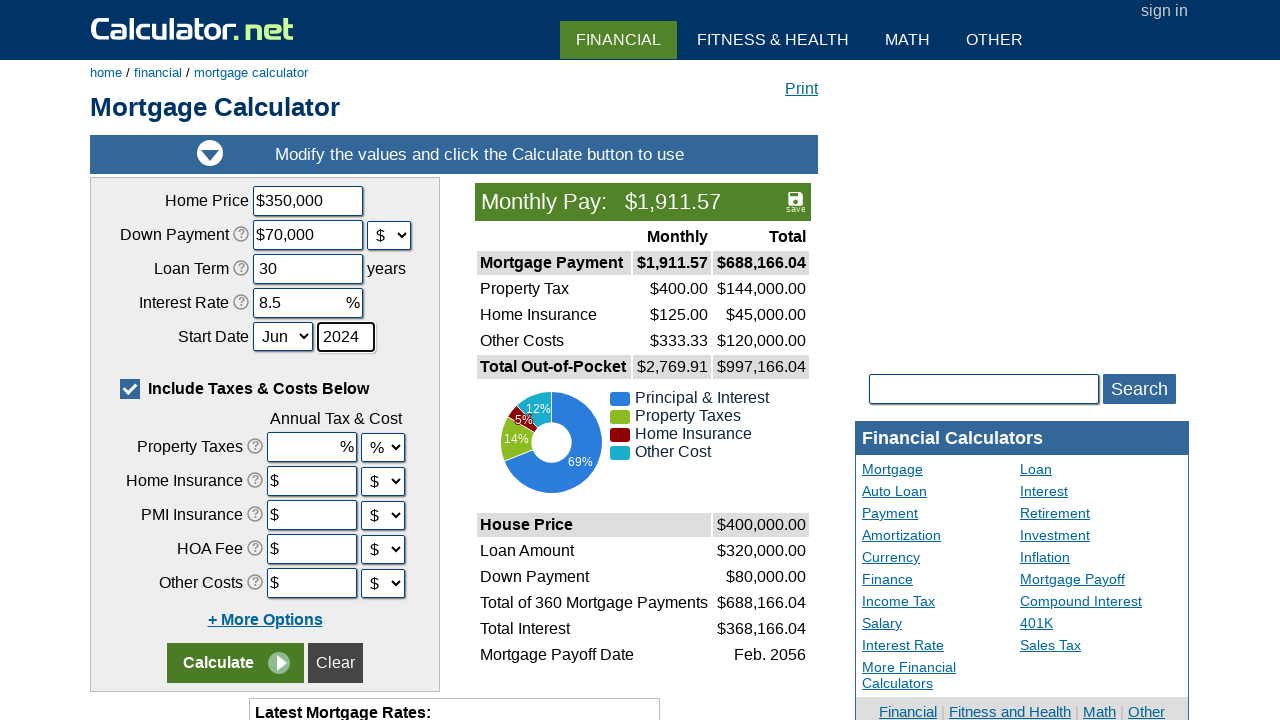

Selected % as property tax unit on select[name='cpropertytaxesunit']
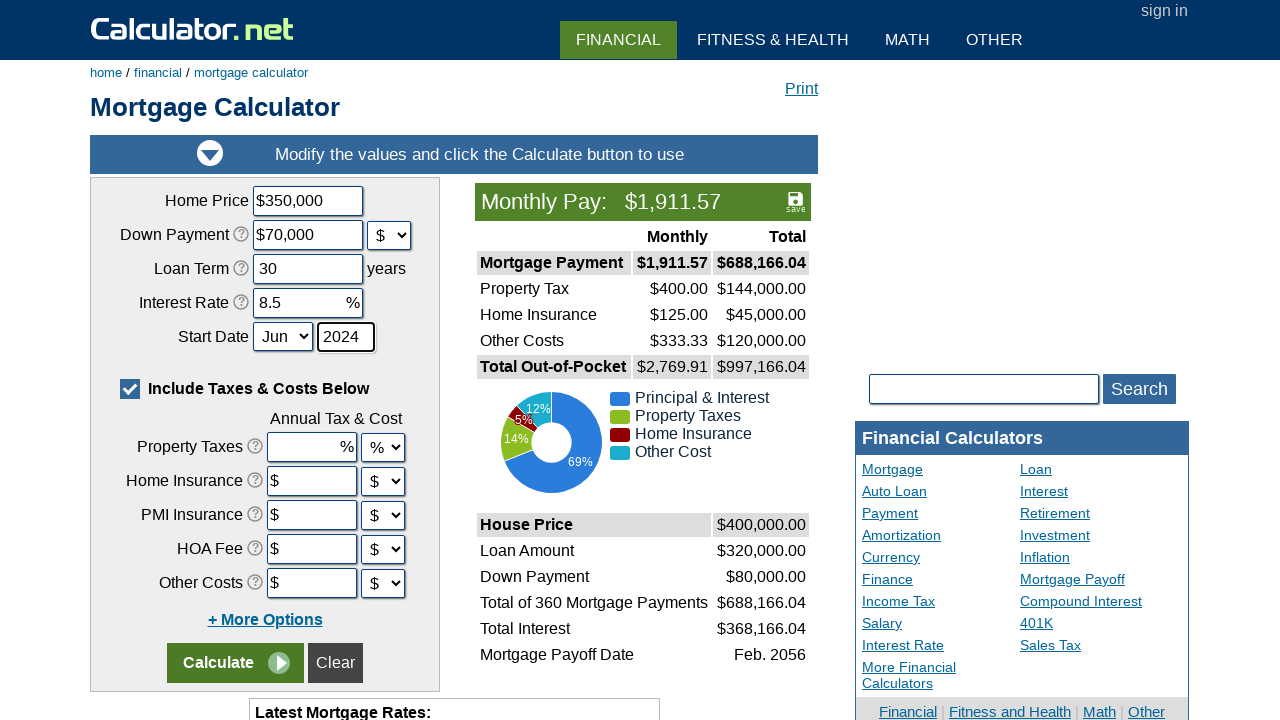

Entered property tax percentage of 7% on input[name='cpropertytaxes']
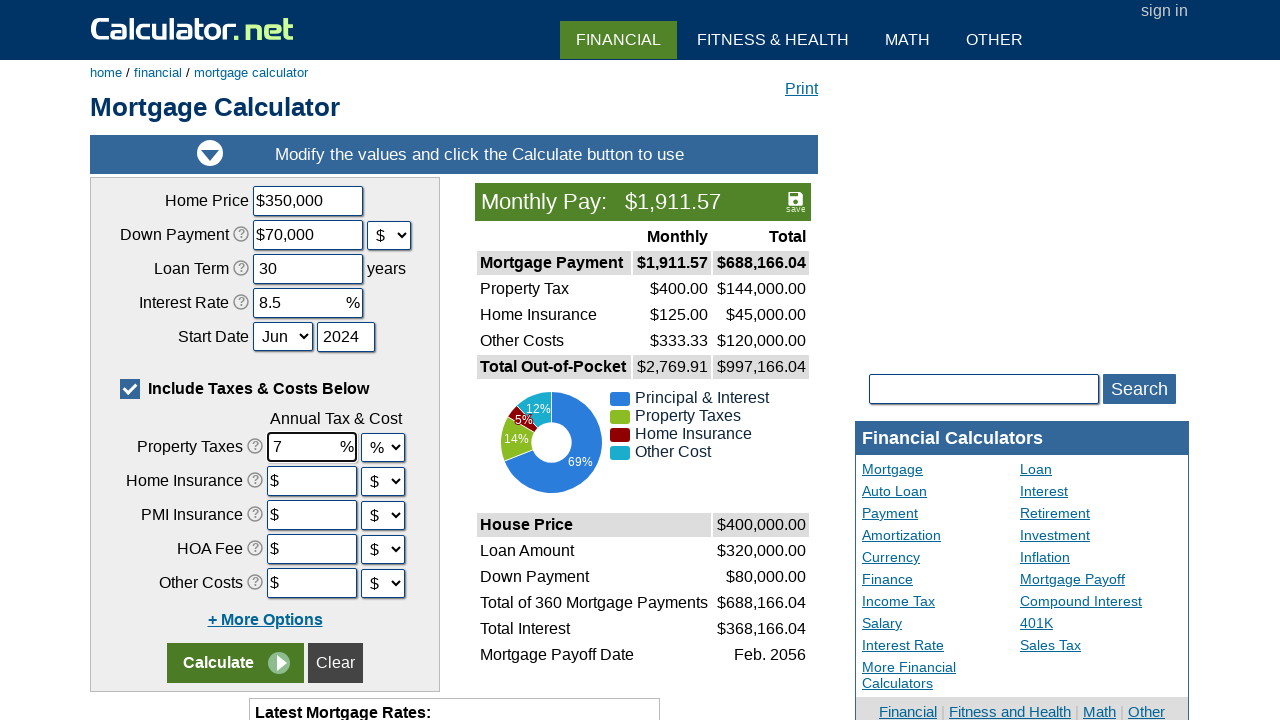

Entered home insurance of $15,000 on input[name='chomeins']
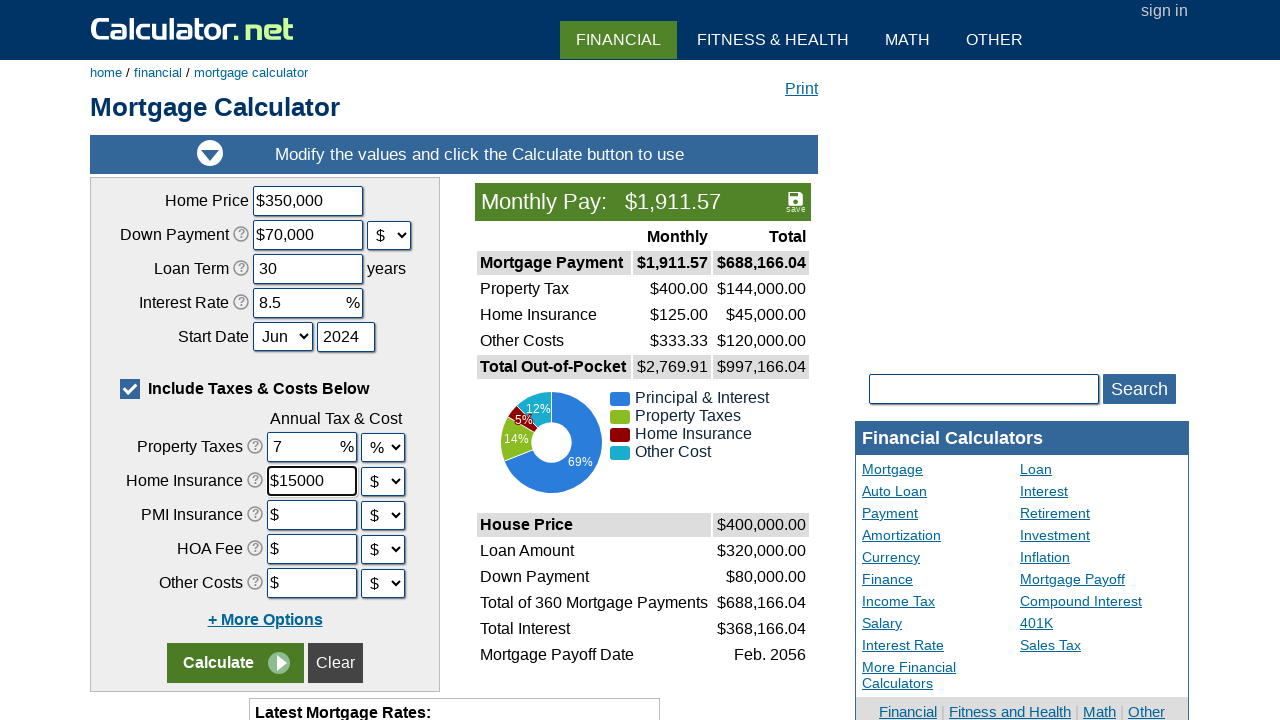

Selected % as PMI unit on select[name='cpmiunit']
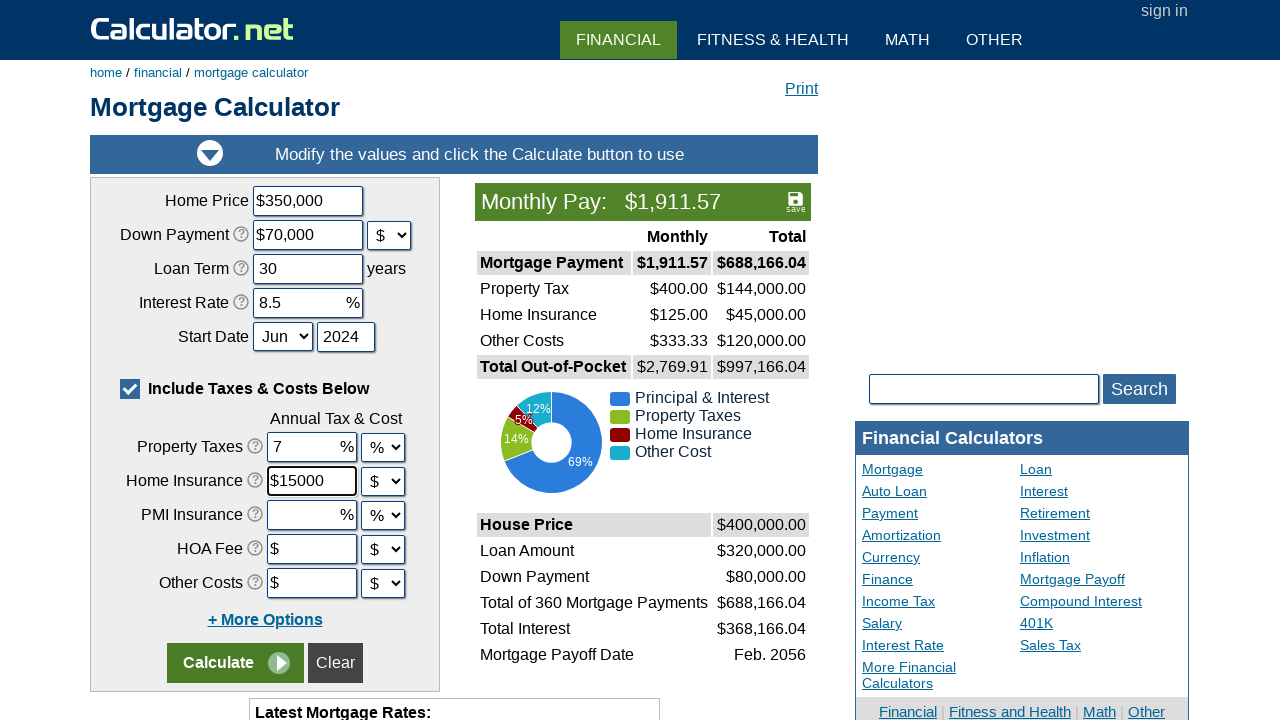

Entered PMI percentage of 3% on input[name='cpmi']
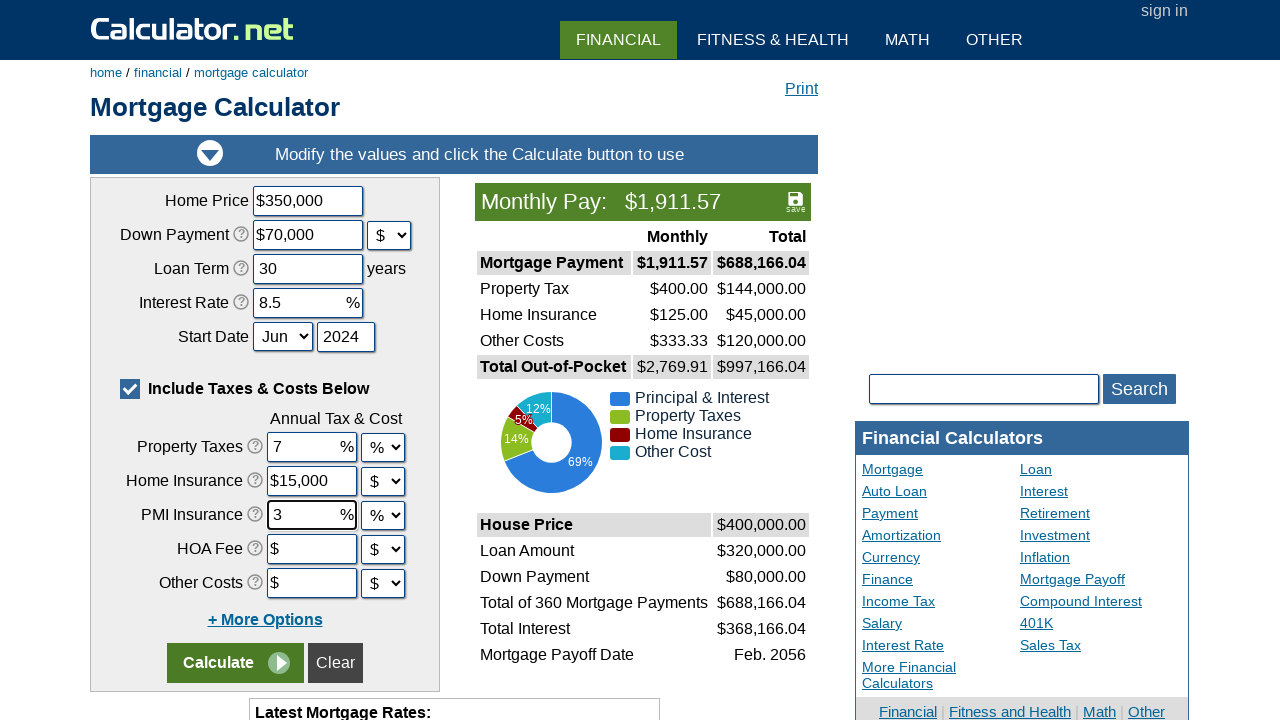

Clicked Calculate button to compute monthly payment at (236, 663) on input[name='x']
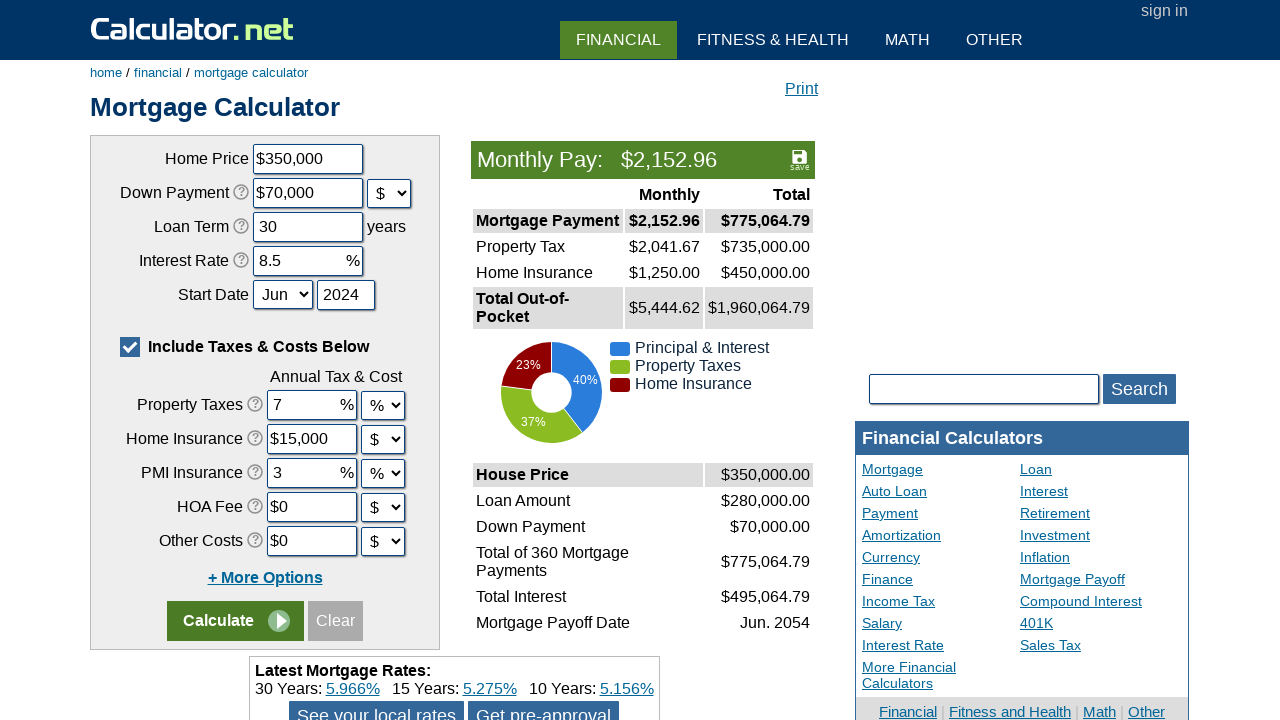

Monthly payment result element loaded
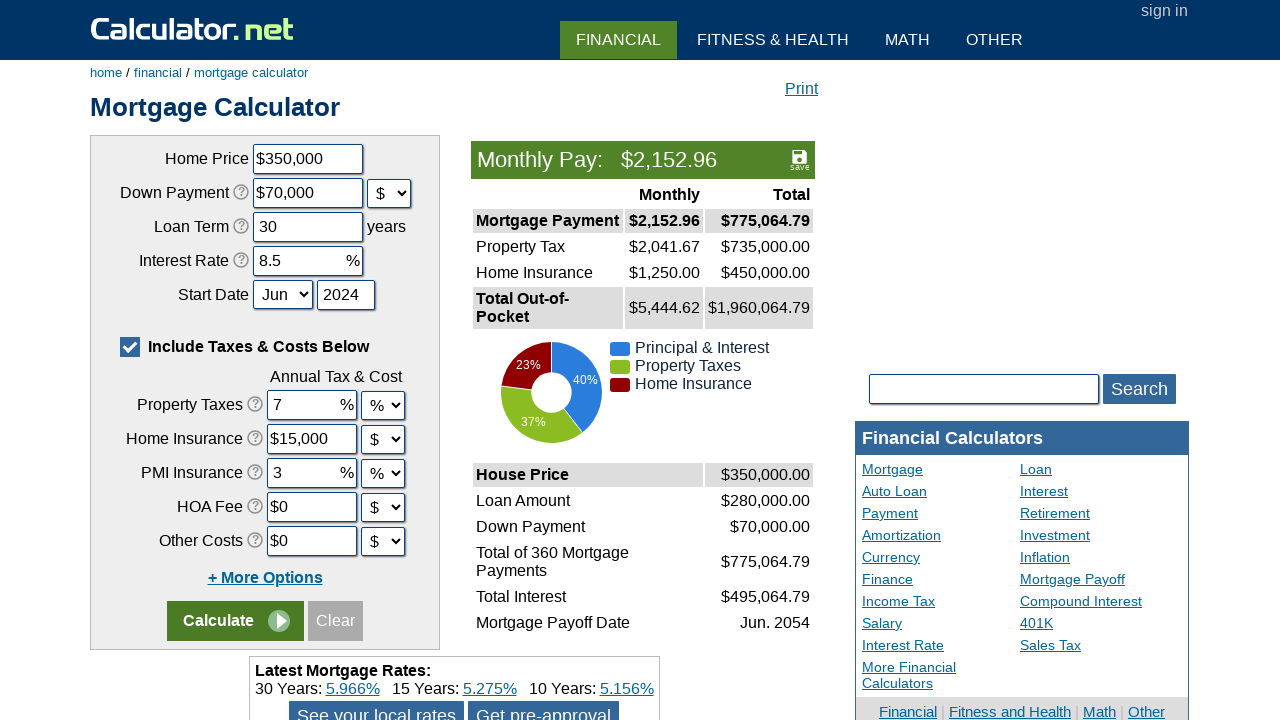

Verified monthly payment is displayed as $2,152.96
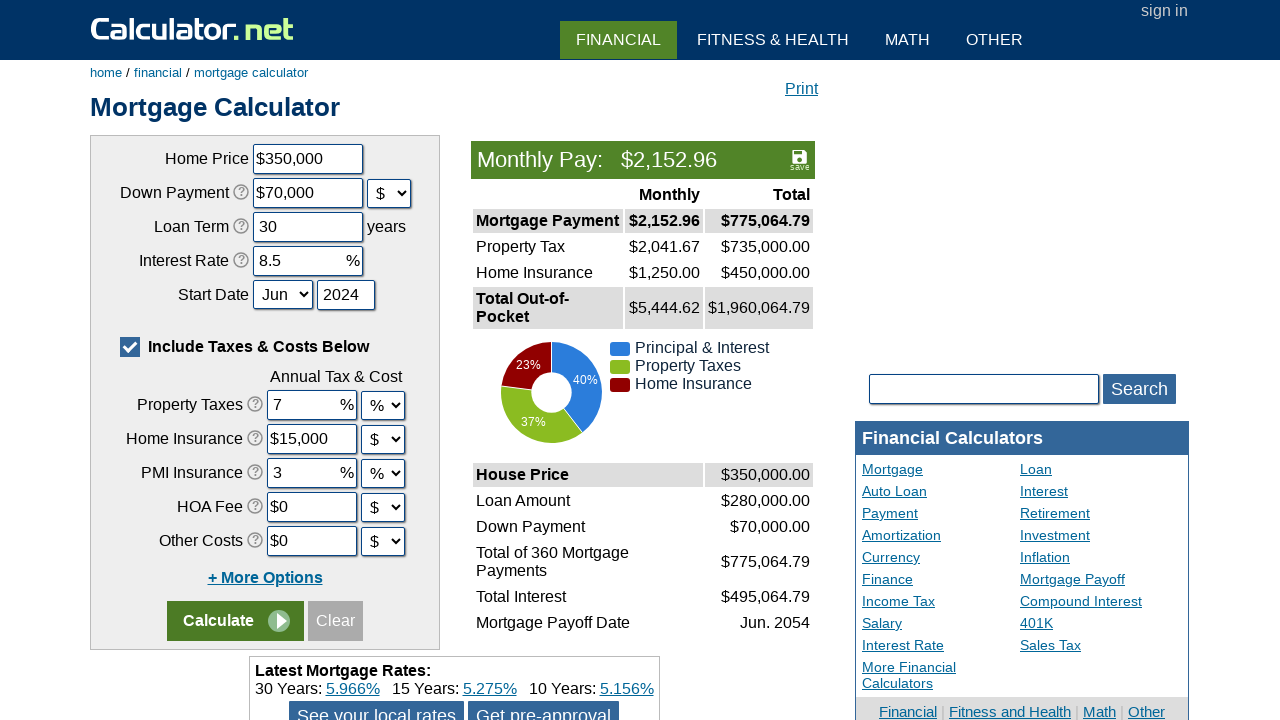

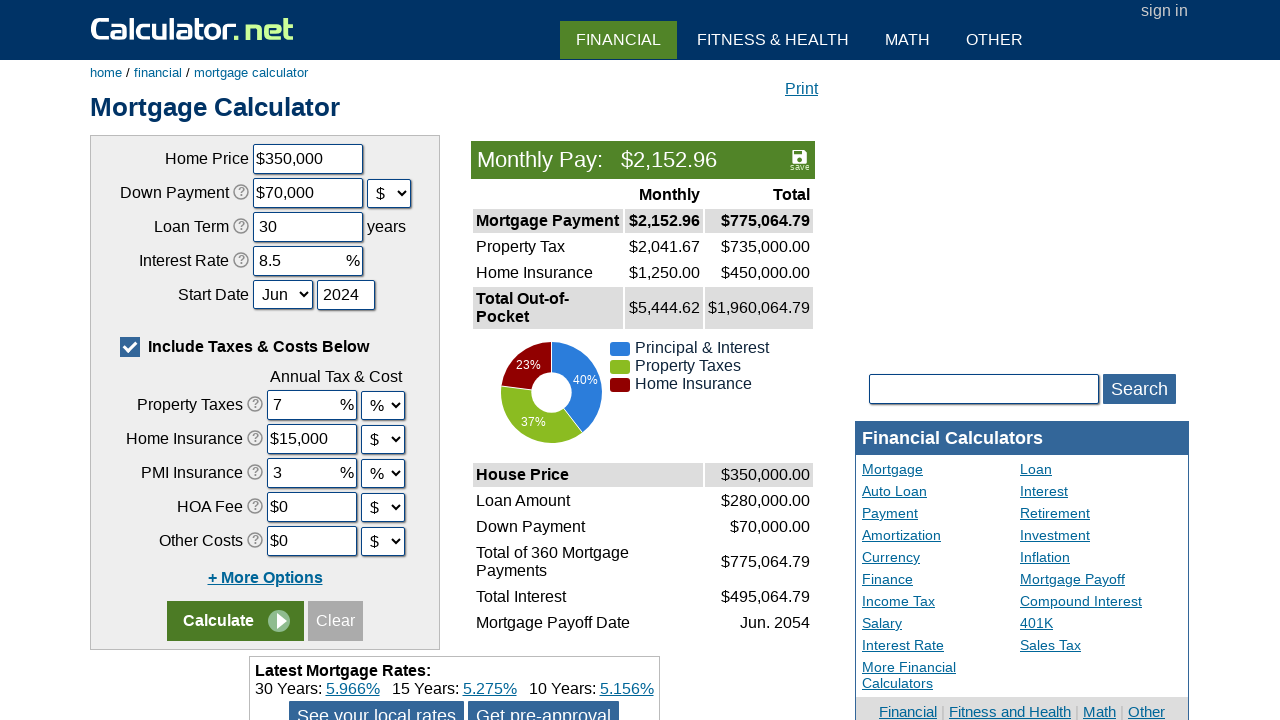